Tests file download functionality by clicking on a download link

Starting URL: http://the-internet.herokuapp.com/download

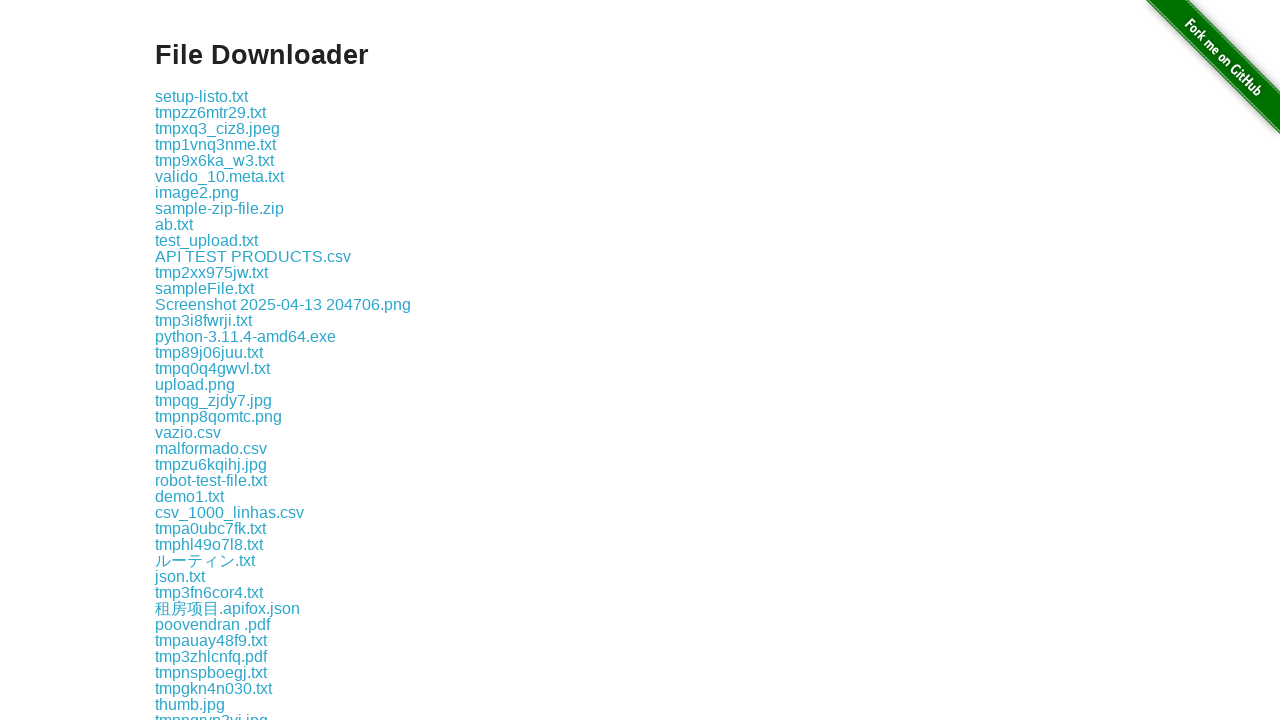

Clicked download link and file download initiated at (198, 360) on a[href='download/some-file.txt']
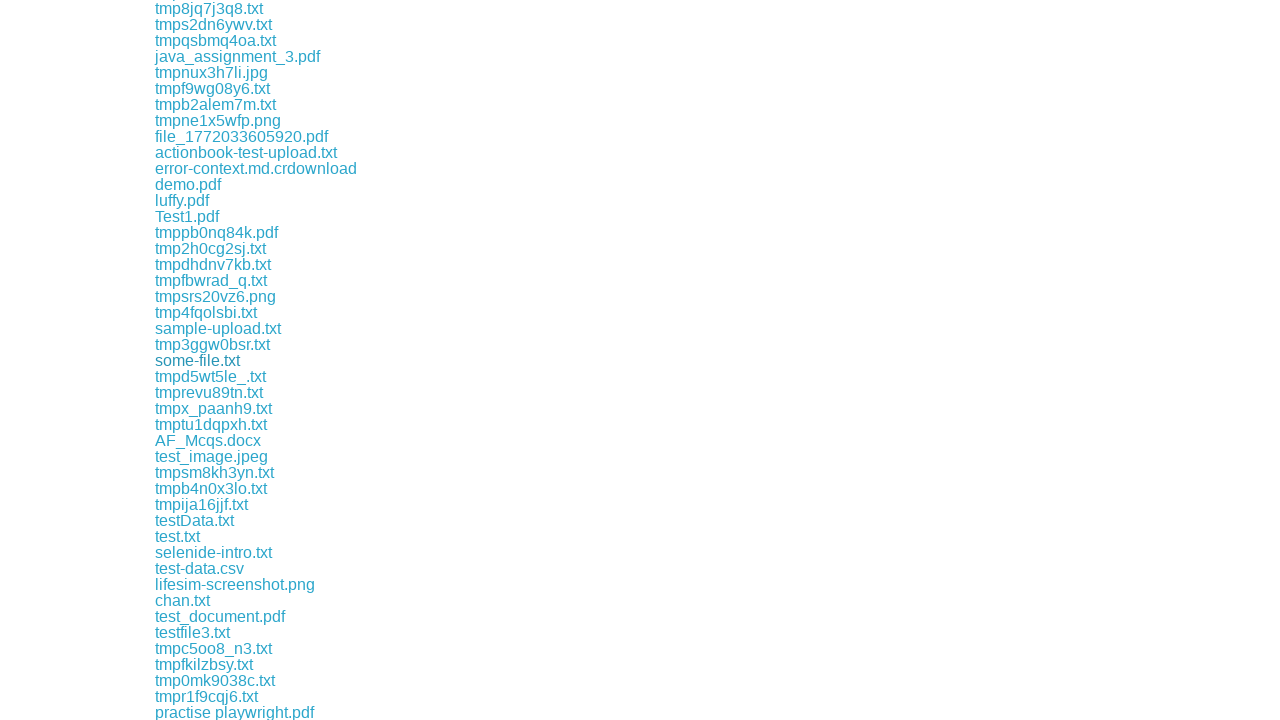

Download completed and file object captured
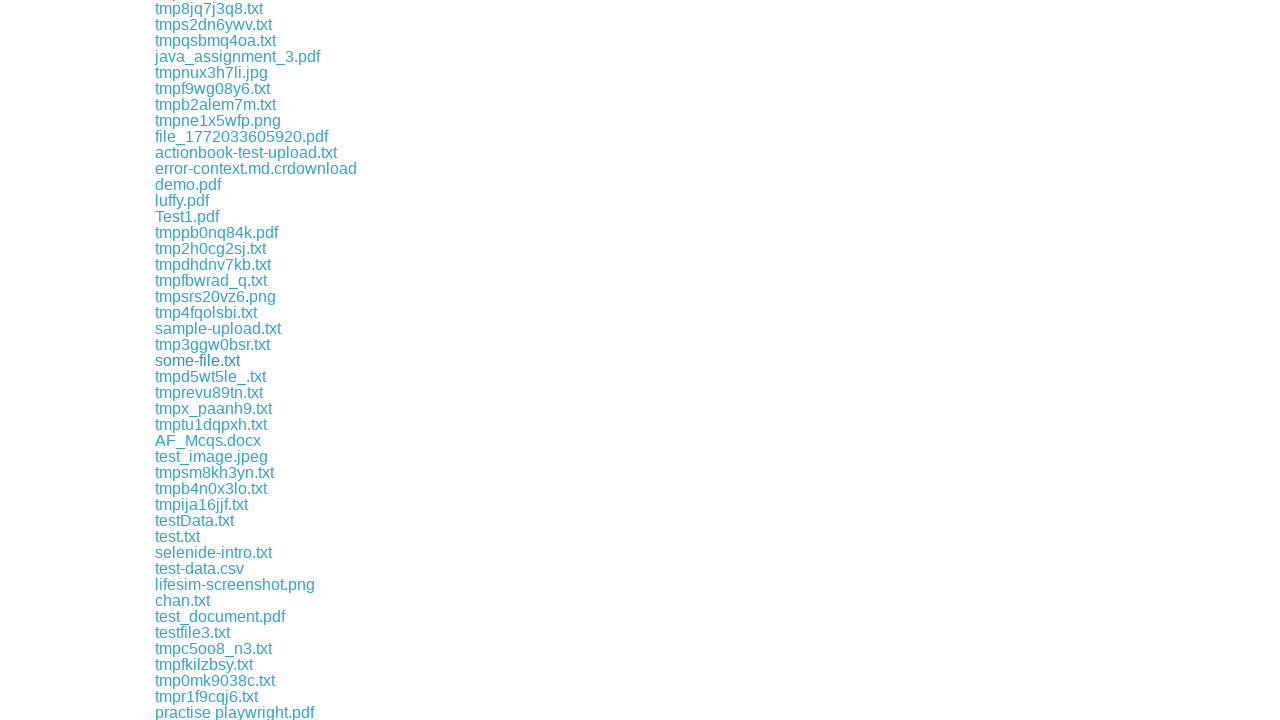

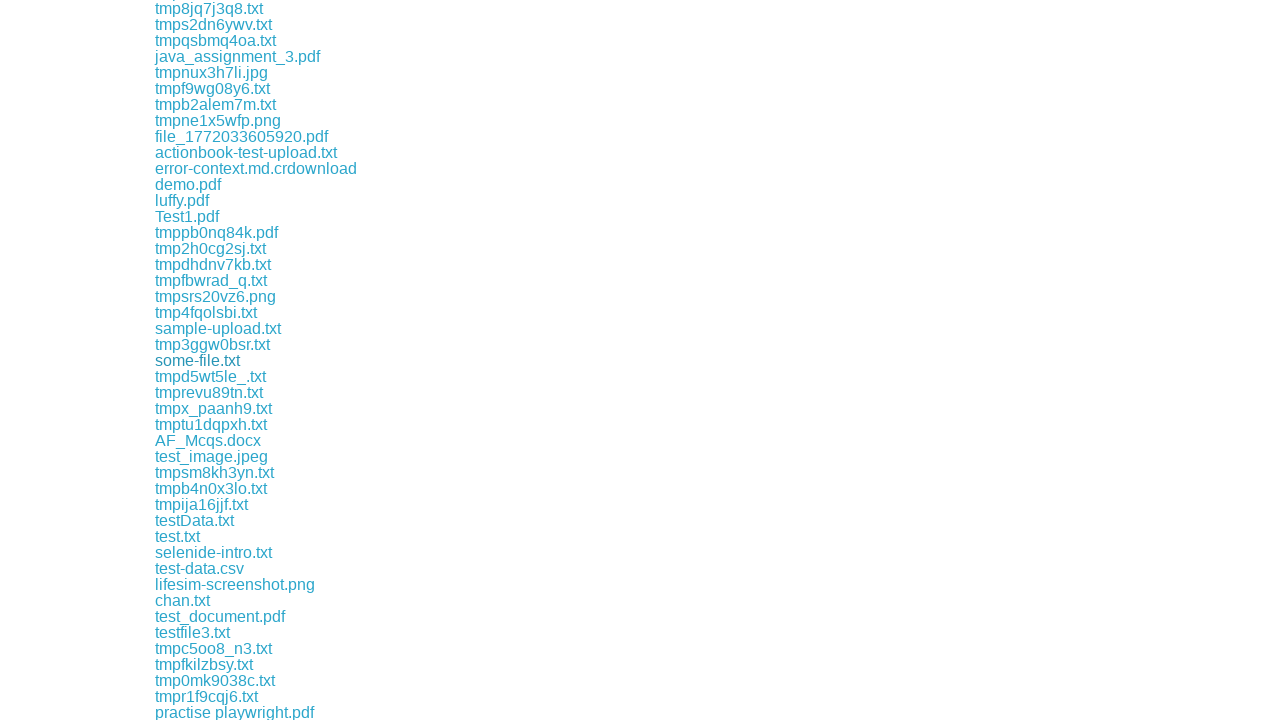